Tests window handling functionality by clicking a button to open a new window, switching to it, and verifying its content

Starting URL: https://demoqa.com/browser-windows

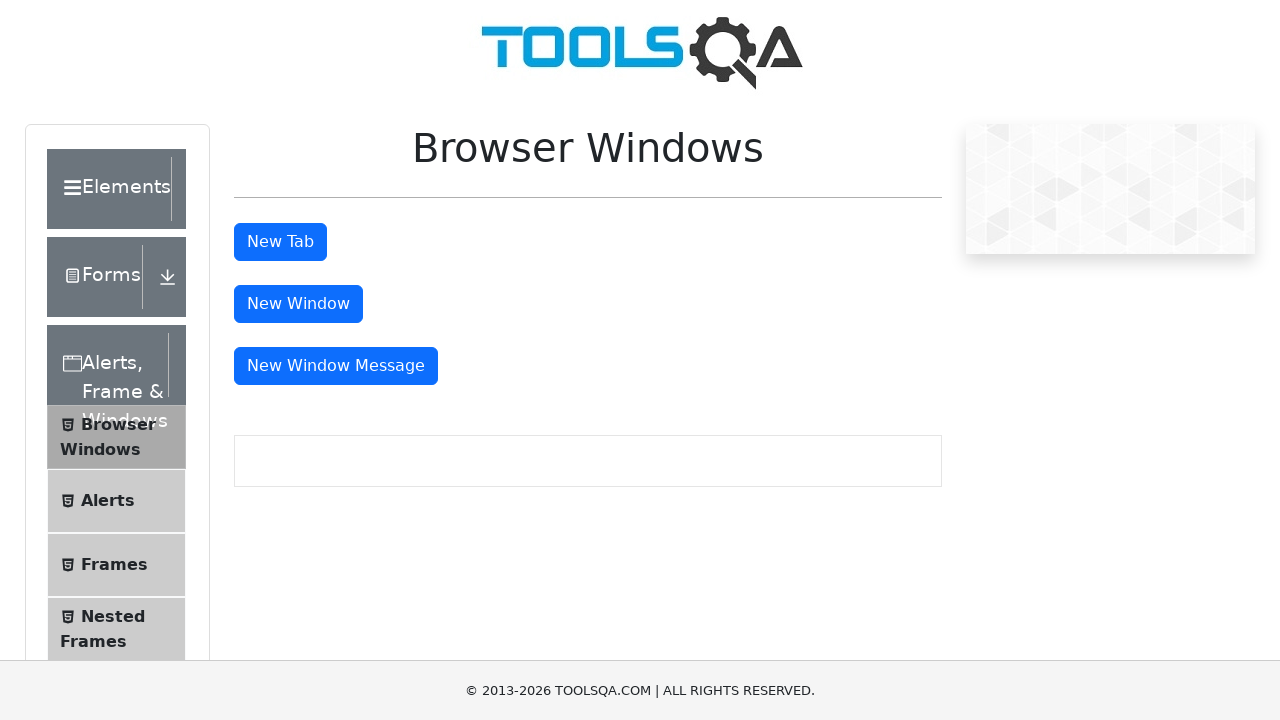

Scrolled down to make button visible
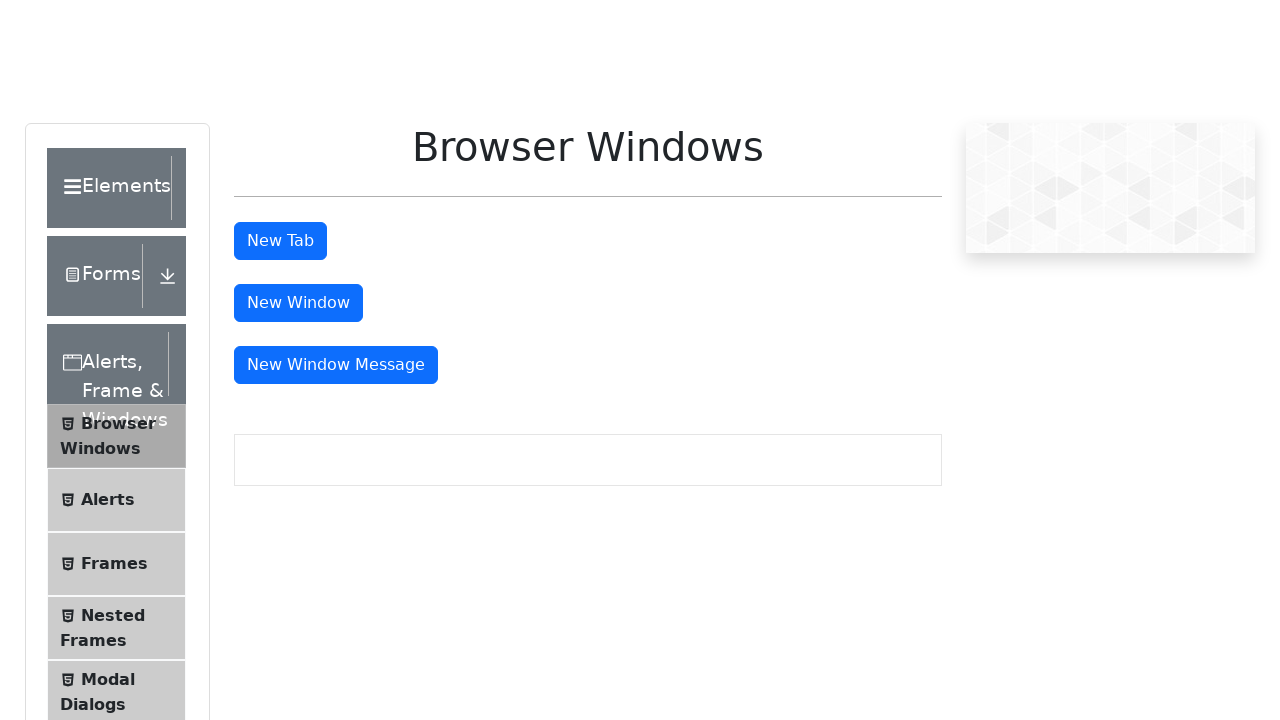

Clicked button to open new window at (298, 304) on #windowButton
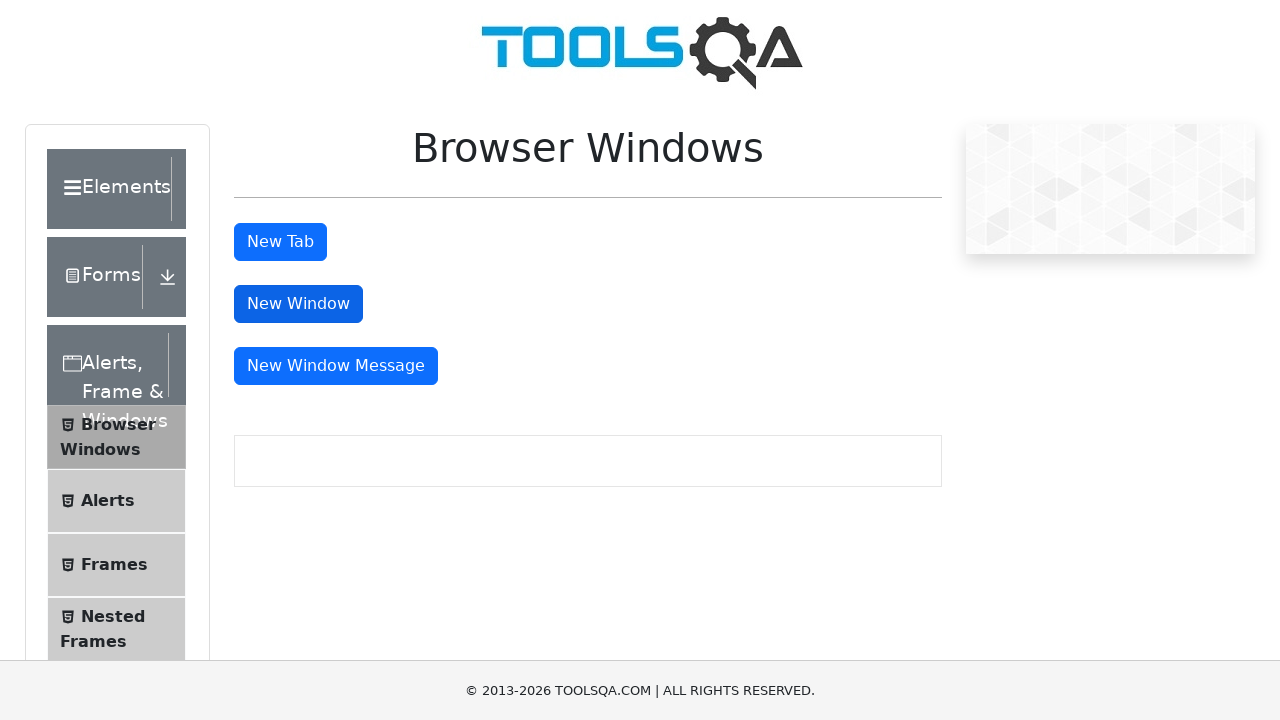

New window opened and captured
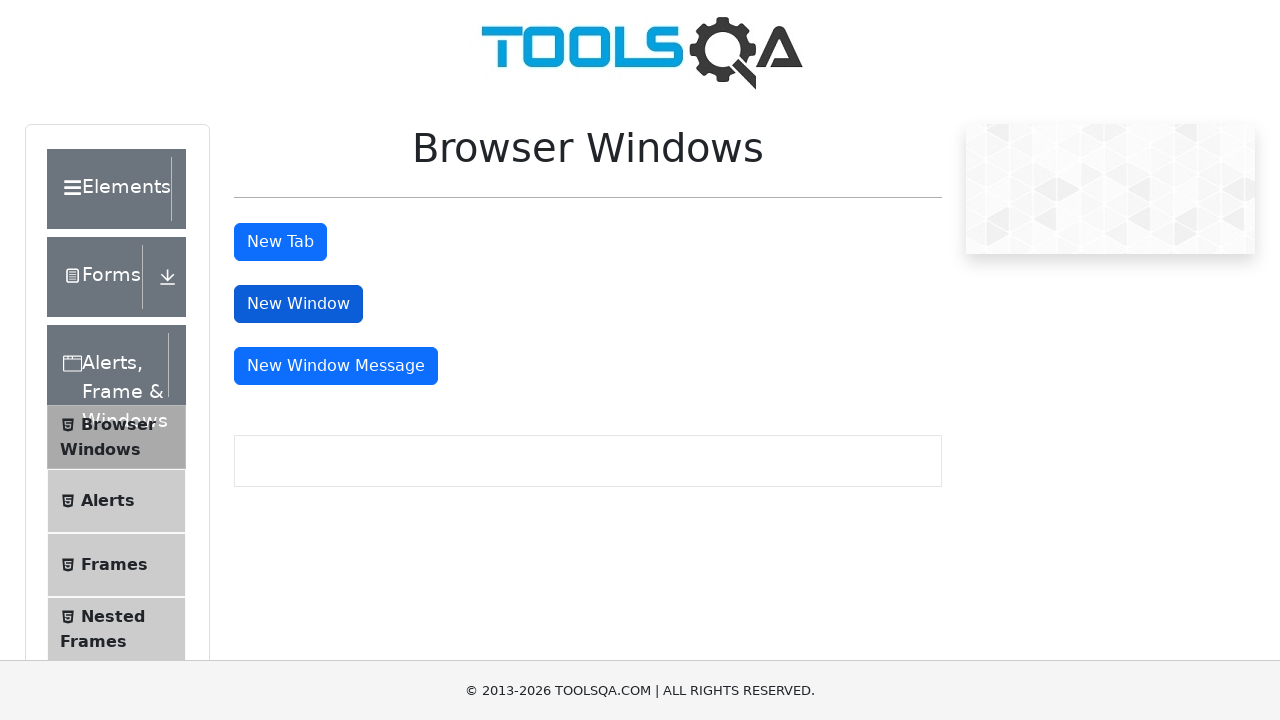

New window page loaded
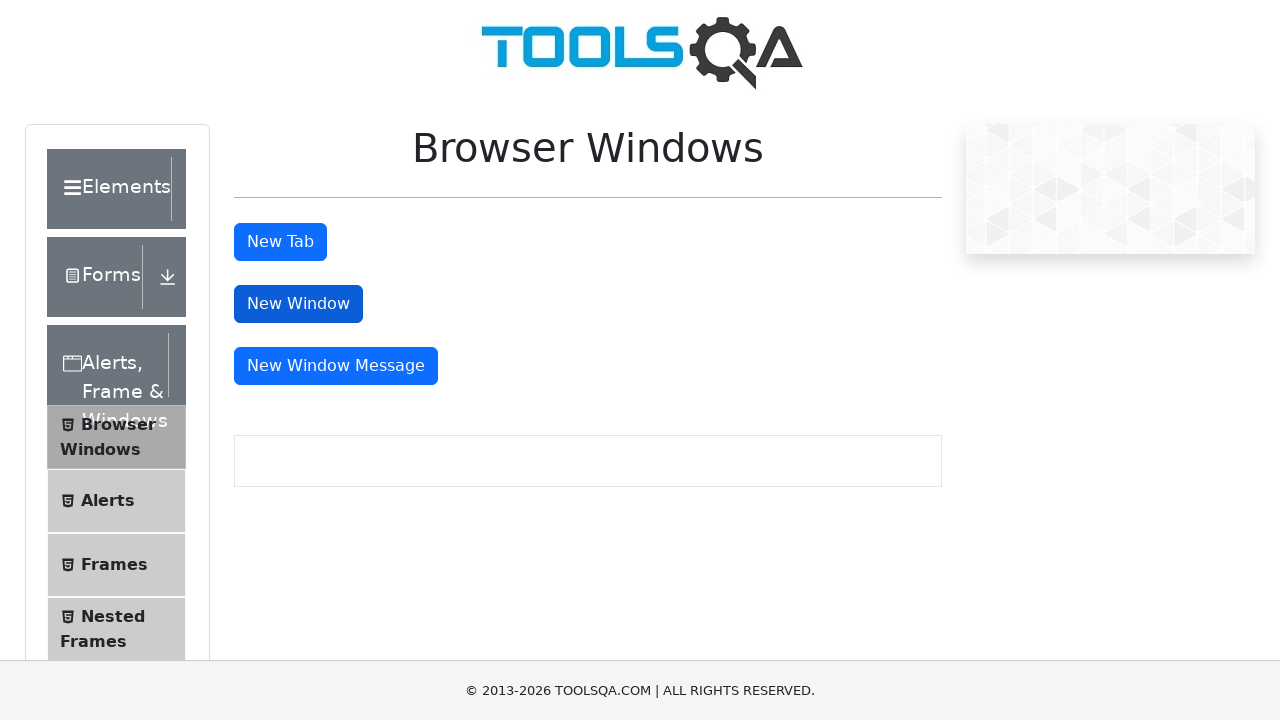

Located heading element in new window
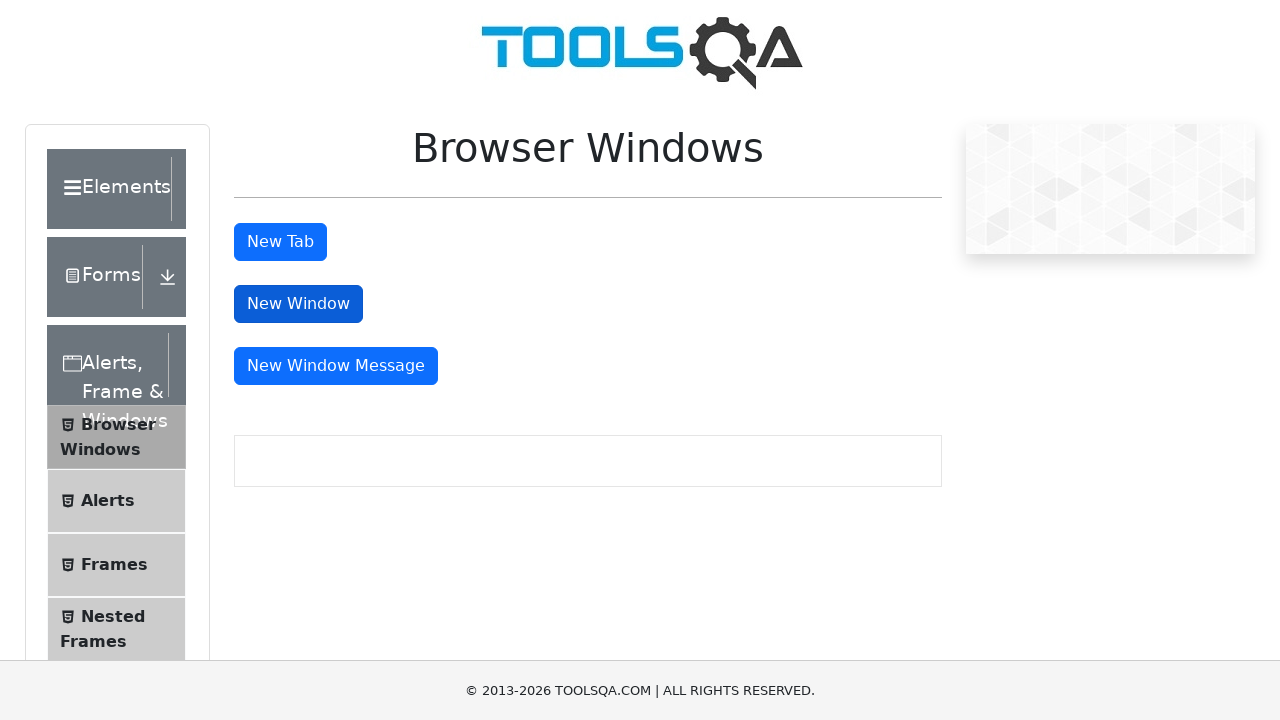

Verified heading text: This is a sample page
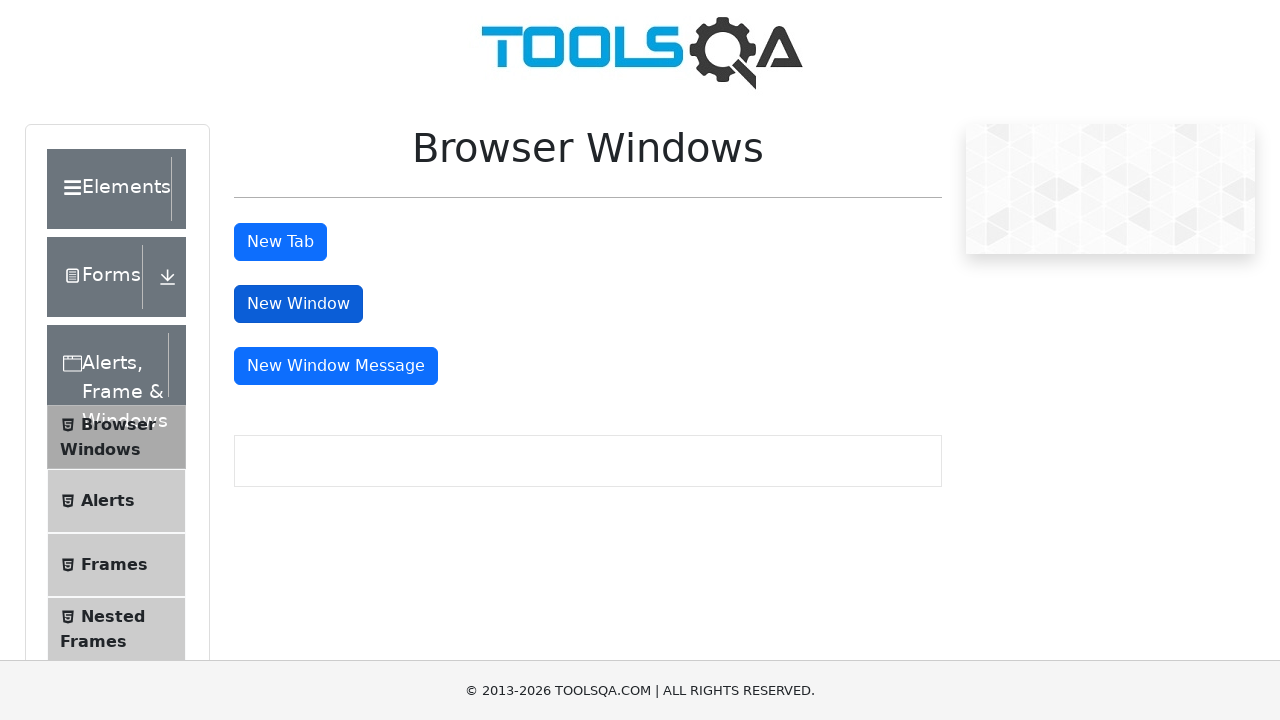

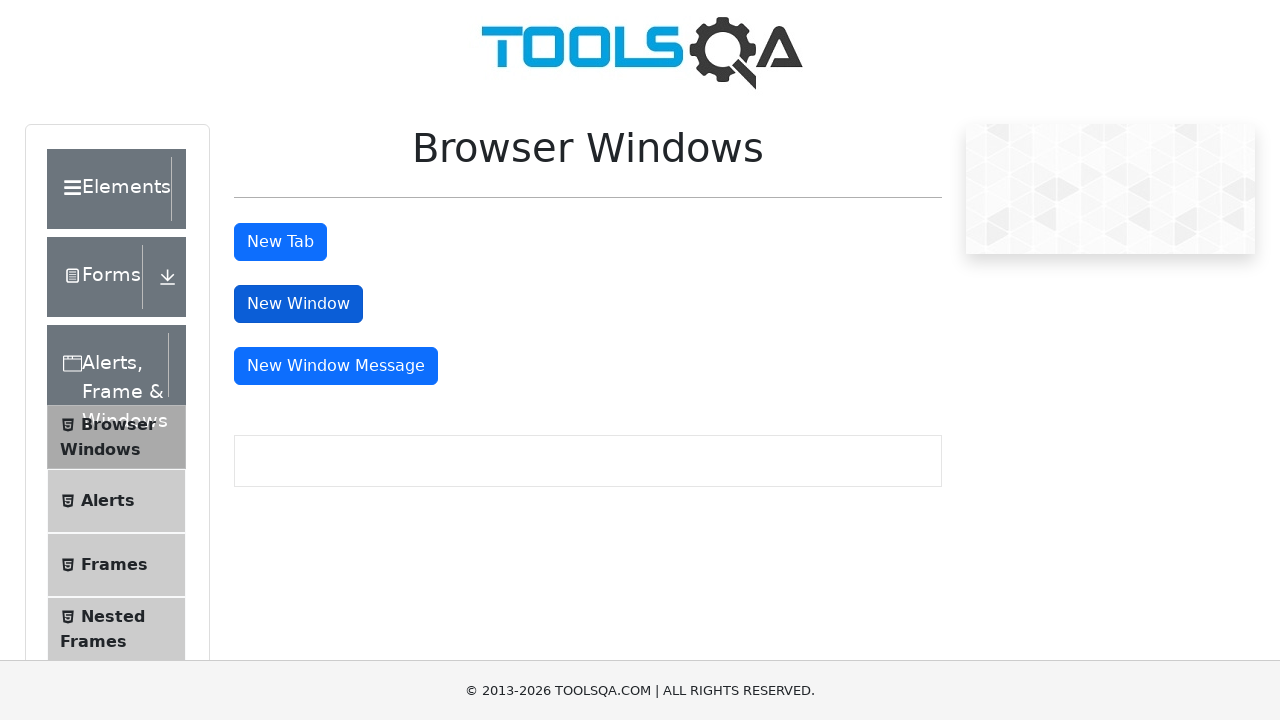